Tests registration form by filling email, first name, and last name fields

Starting URL: https://demo.automationtesting.in/Register.html

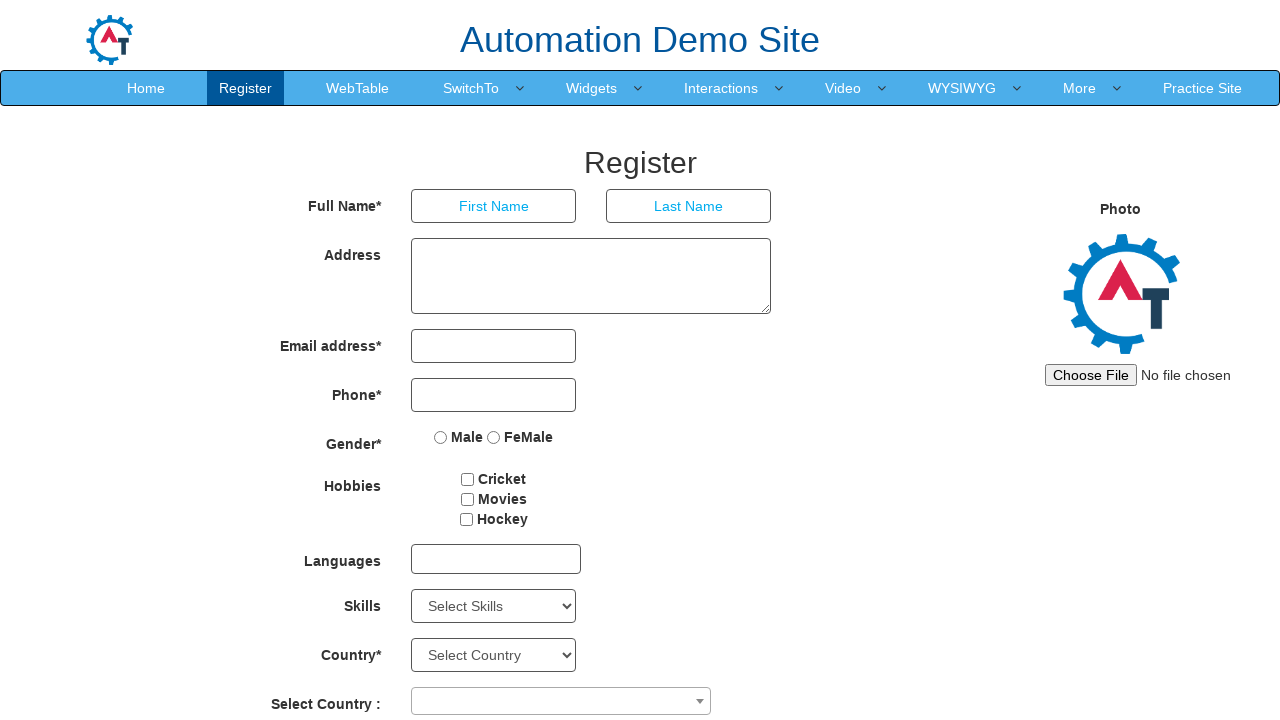

Filled email field with 'sarah.wilson@testmail.com' on input[type='email']
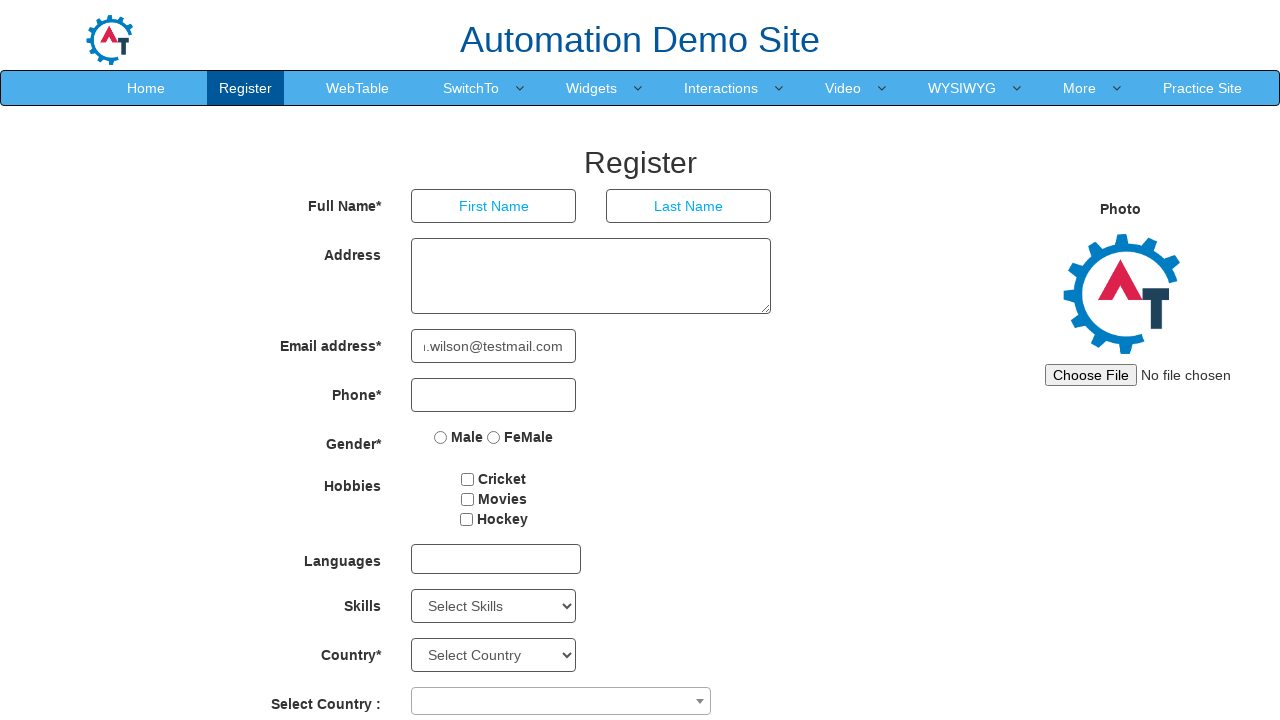

Filled first name field with 'Sarah' on (//input[@type='text'])[1]
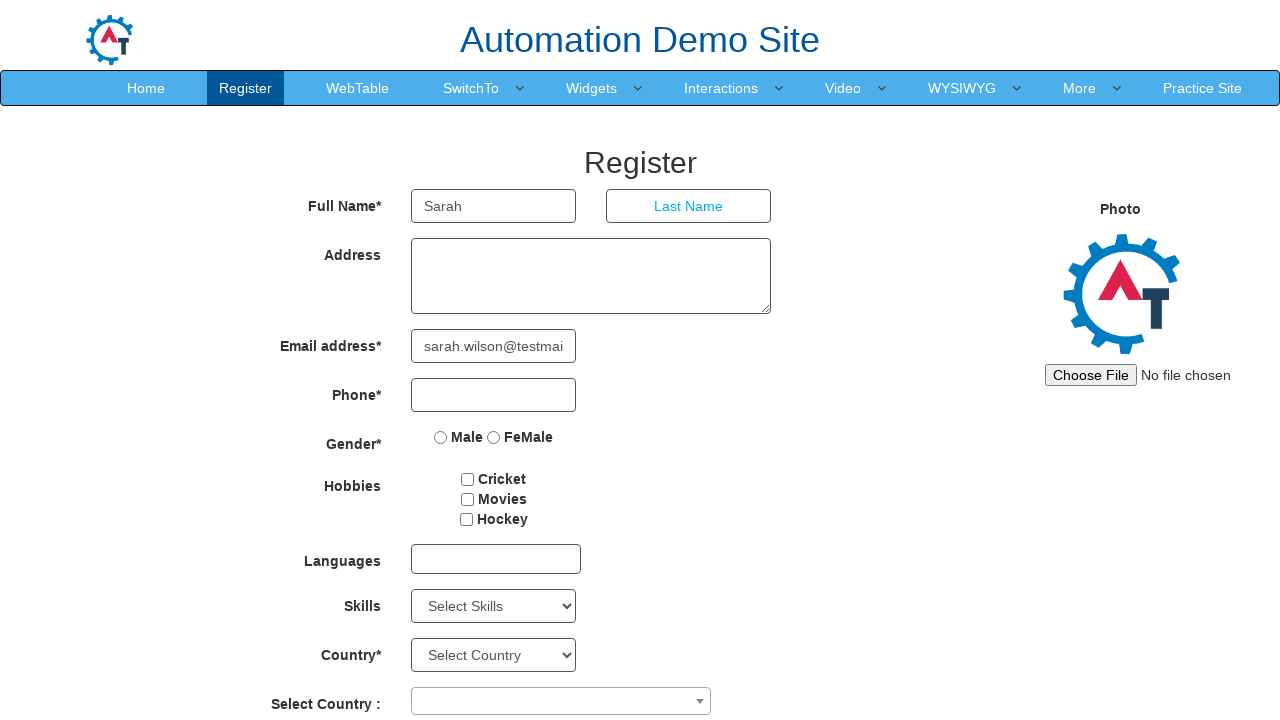

Filled last name field with 'Wilson123' on (//input[@type='text'])[2]
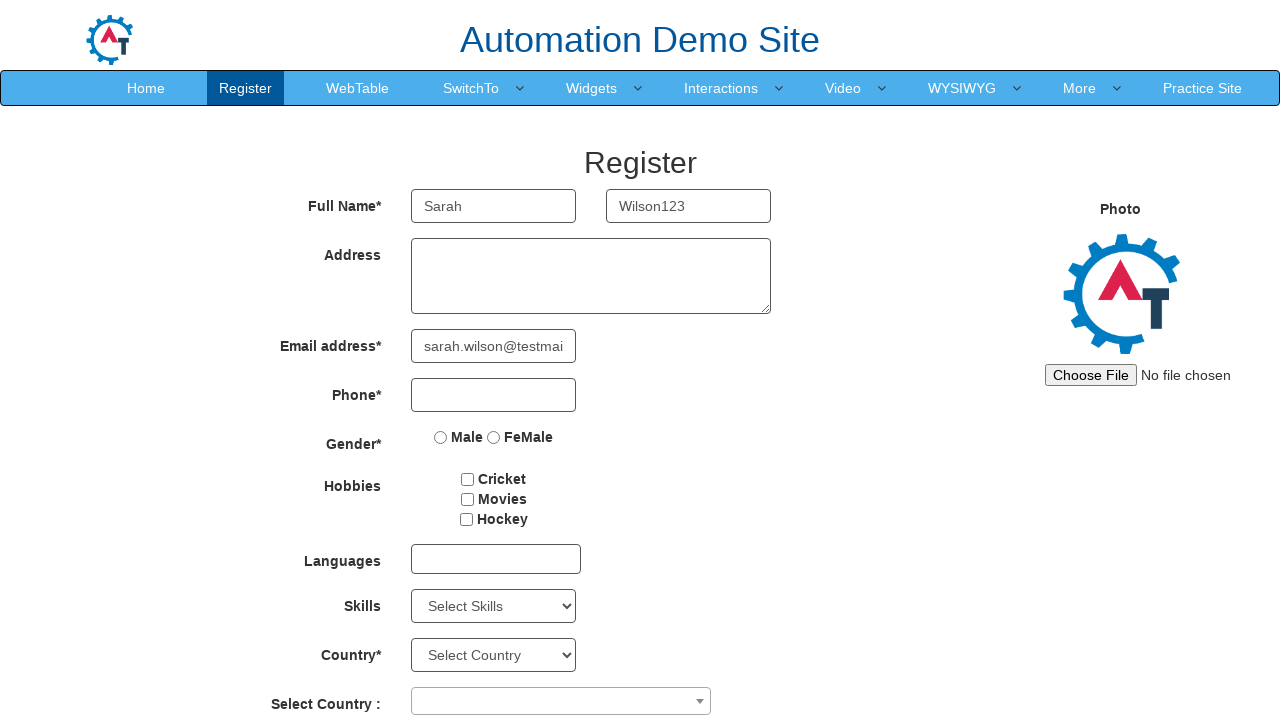

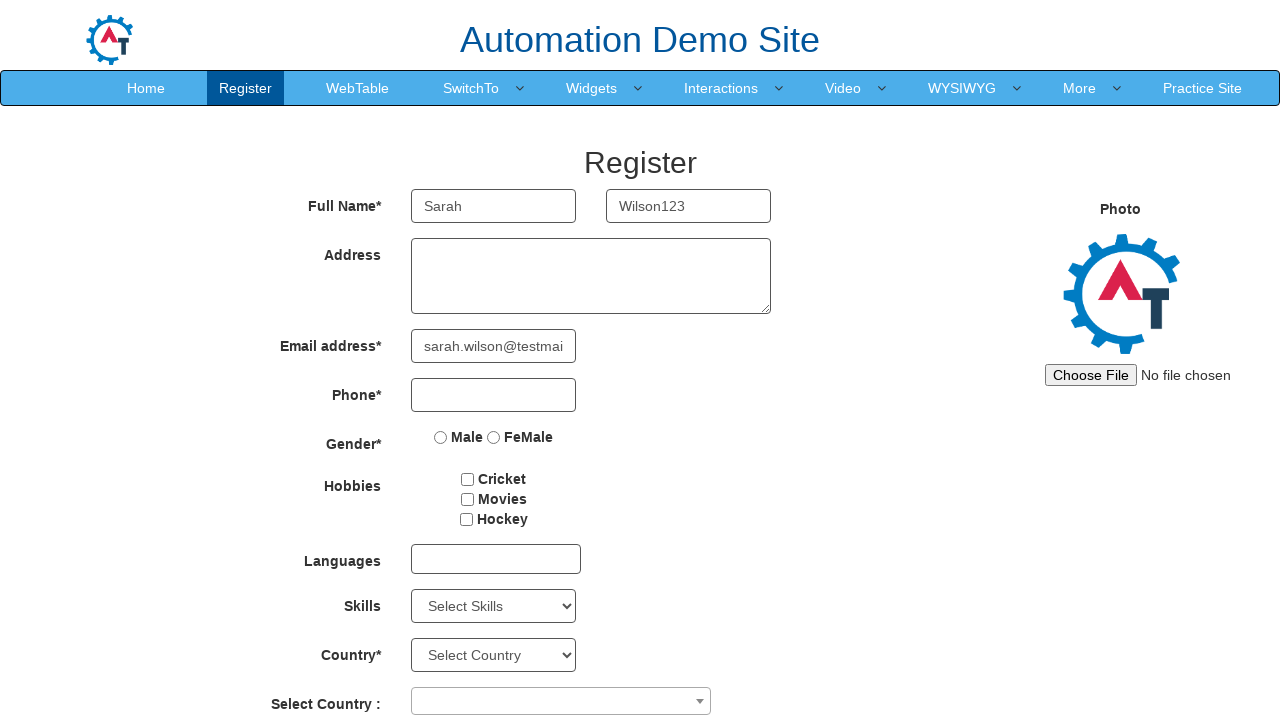